Tests the registration form by filling all required fields with valid data

Starting URL: https://www.sharelane.com/cgi-bin/register.py

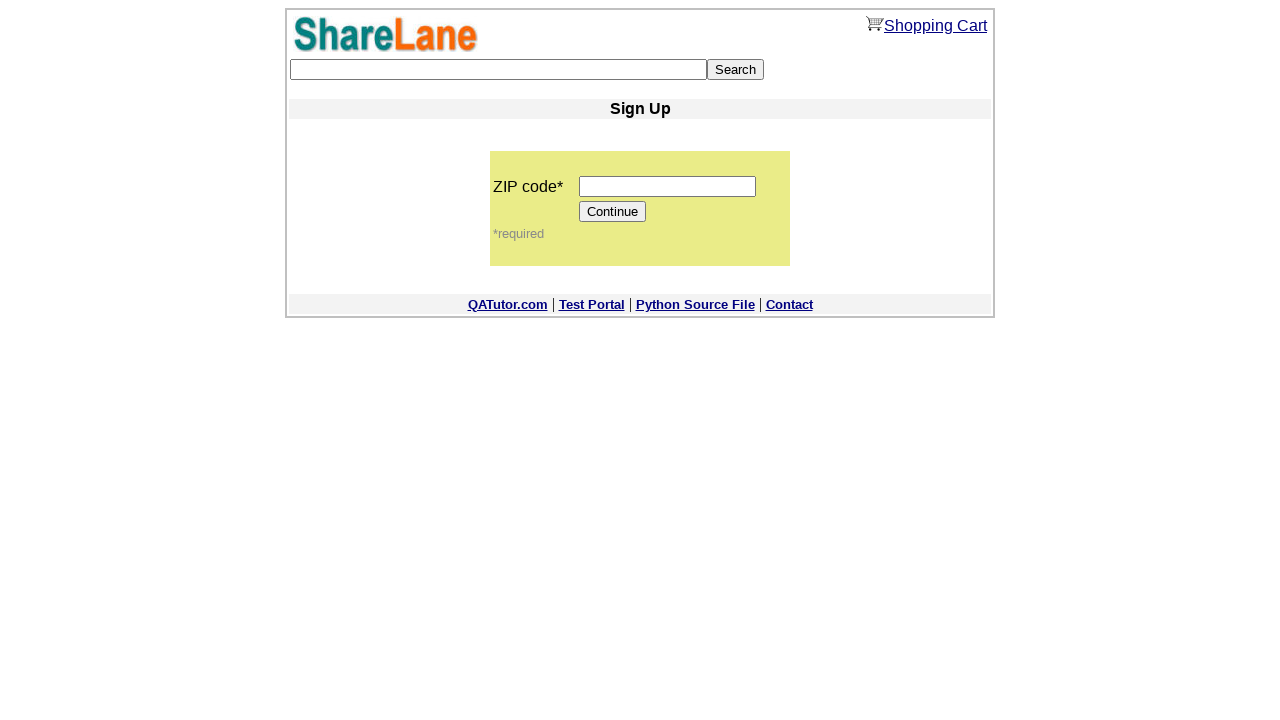

Filled zip code field with '55555' on input[name='zip_code']
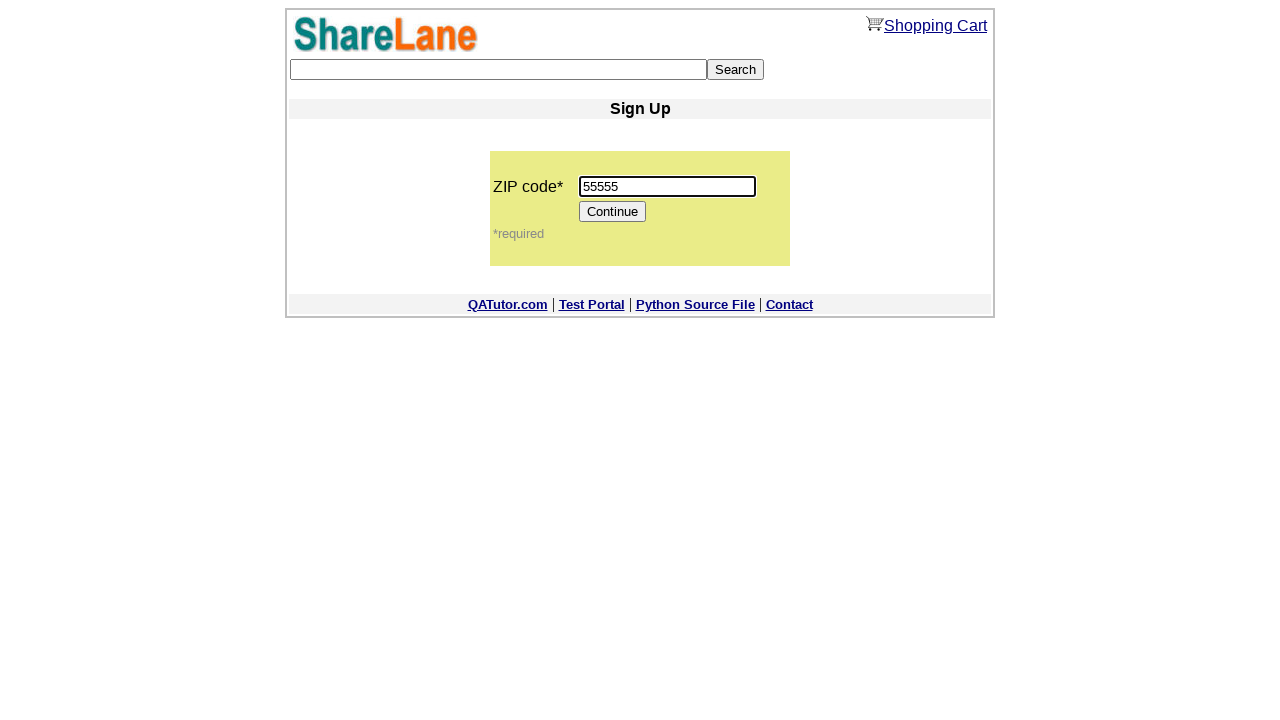

Clicked Continue button to proceed to registration form at (613, 212) on input[value='Continue']
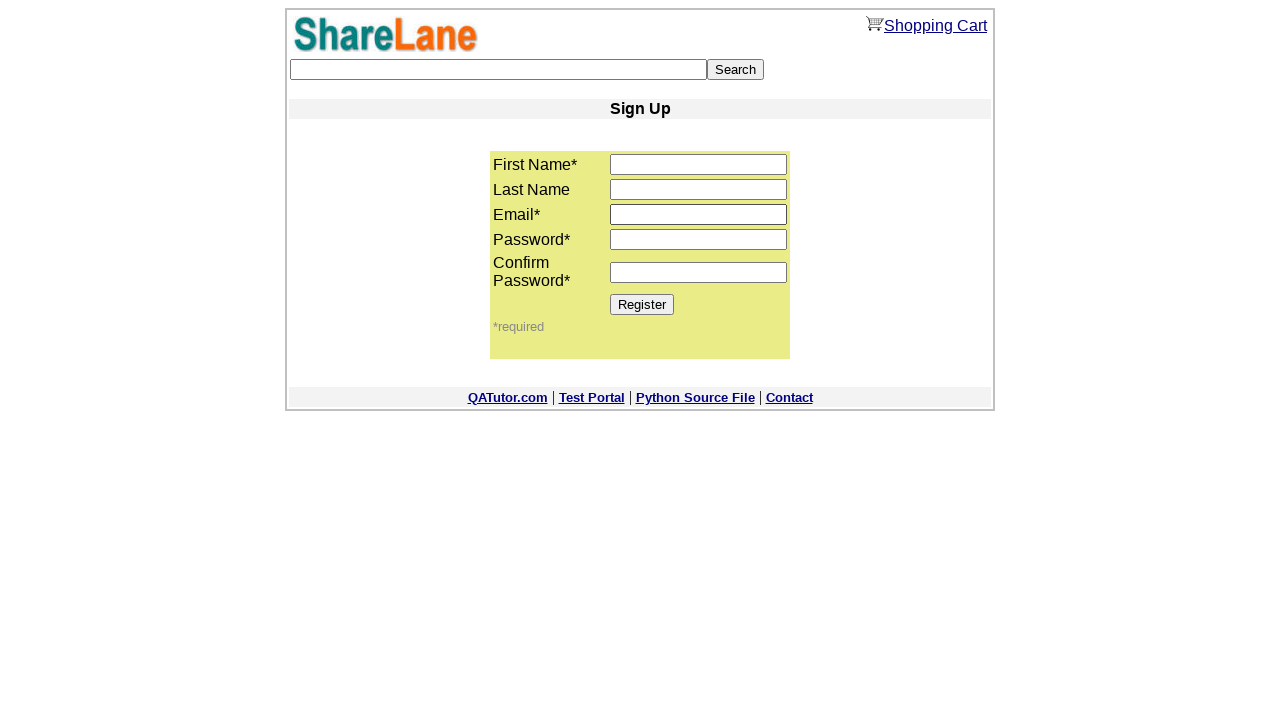

Filled first name field with 'Peter' on input[name='first_name']
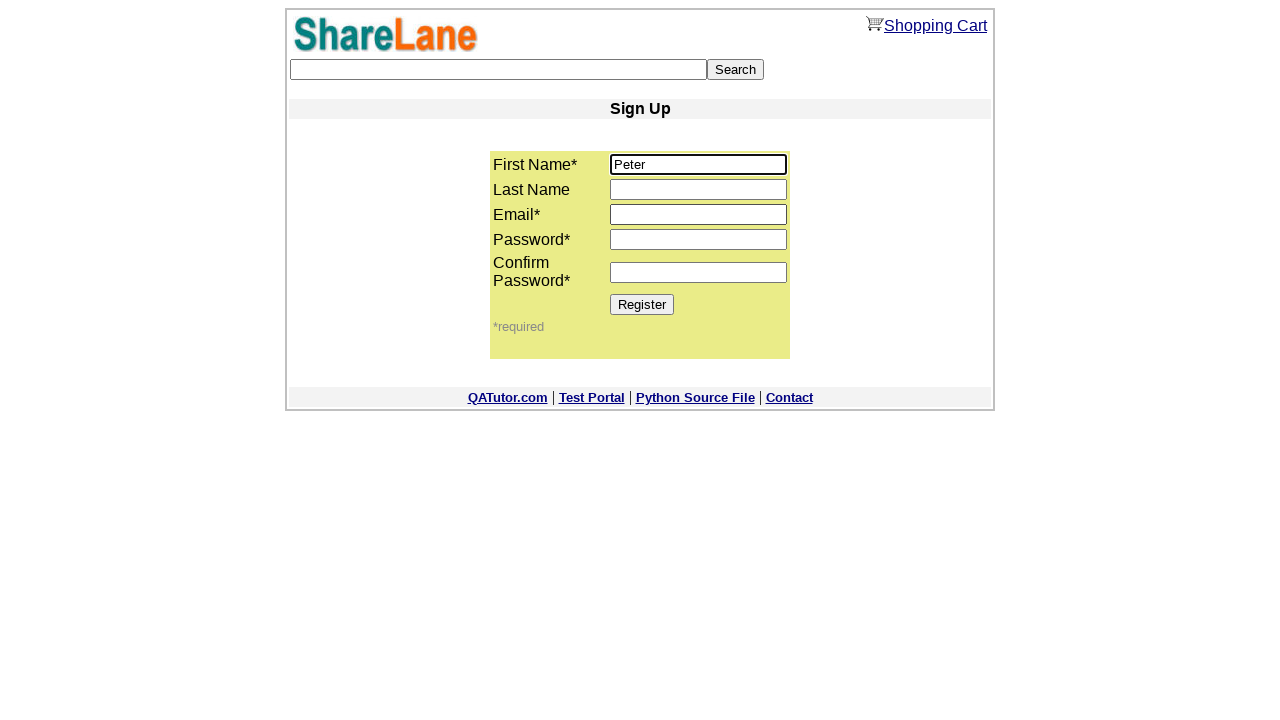

Filled email field with 'peter.griffin19@gmail.com' on input[name='email']
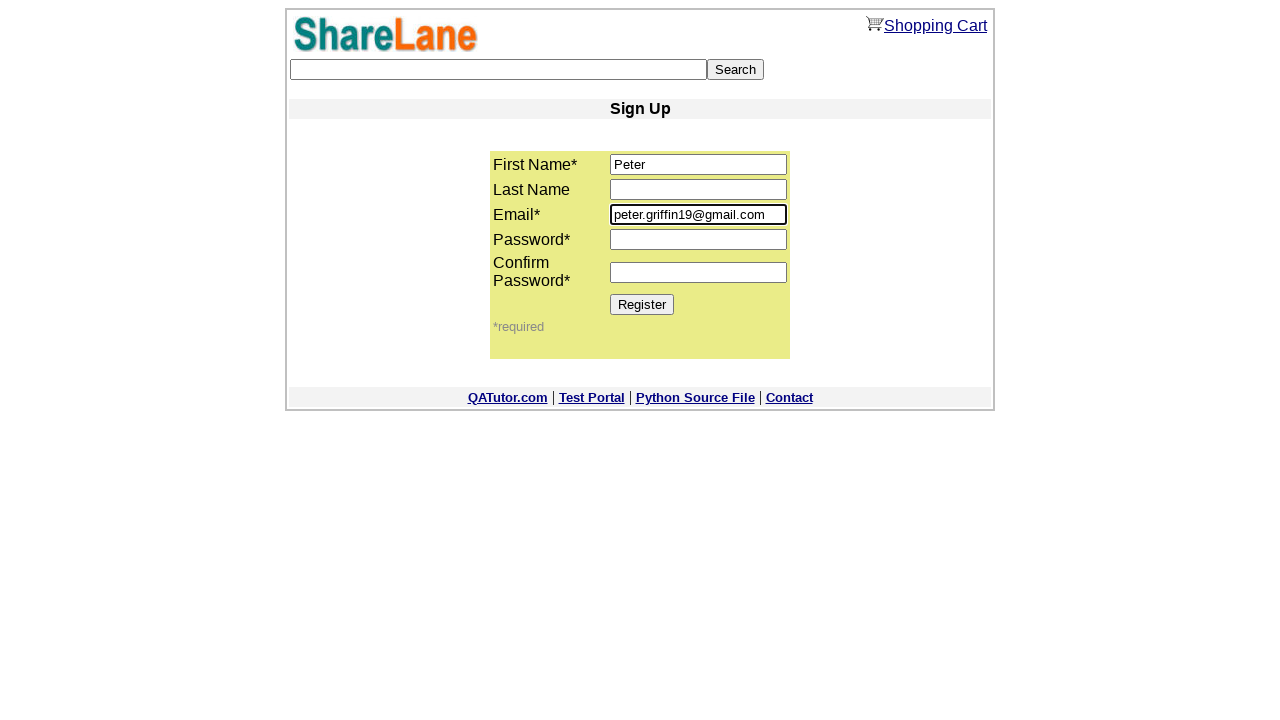

Filled password field with '9876543' on input[name='password1']
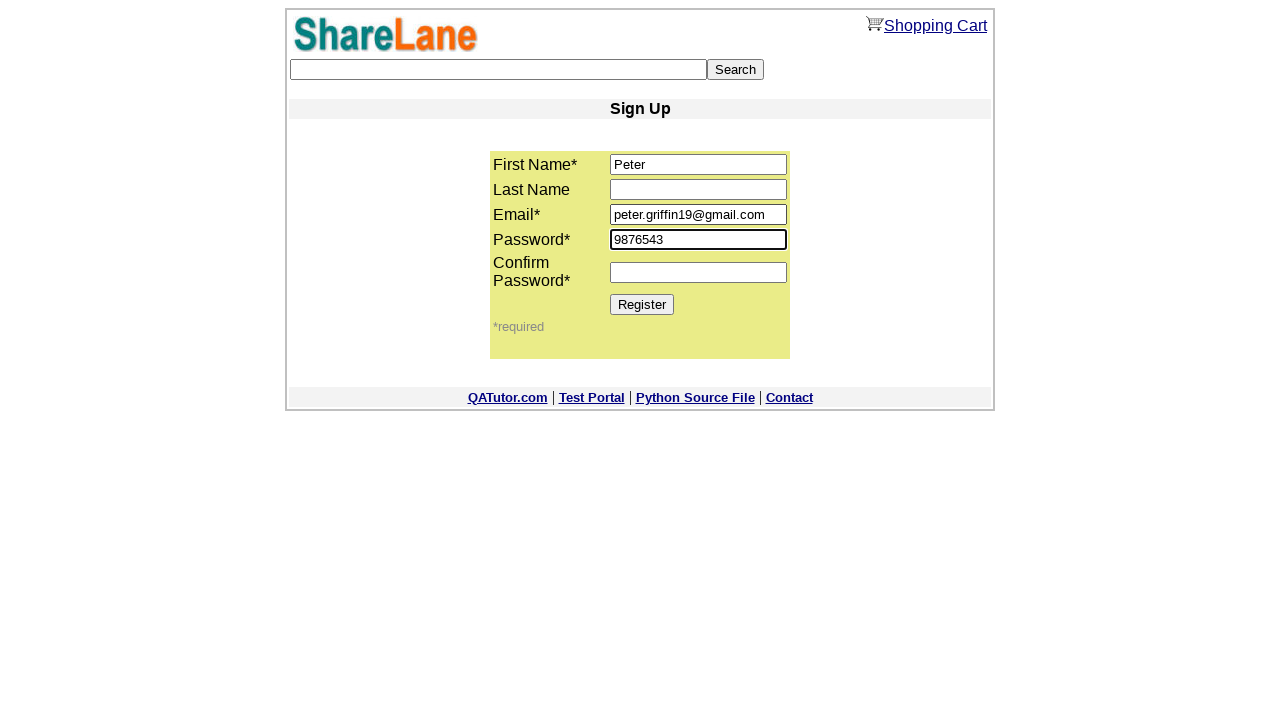

Filled password confirmation field with '9876543' on input[name='password2']
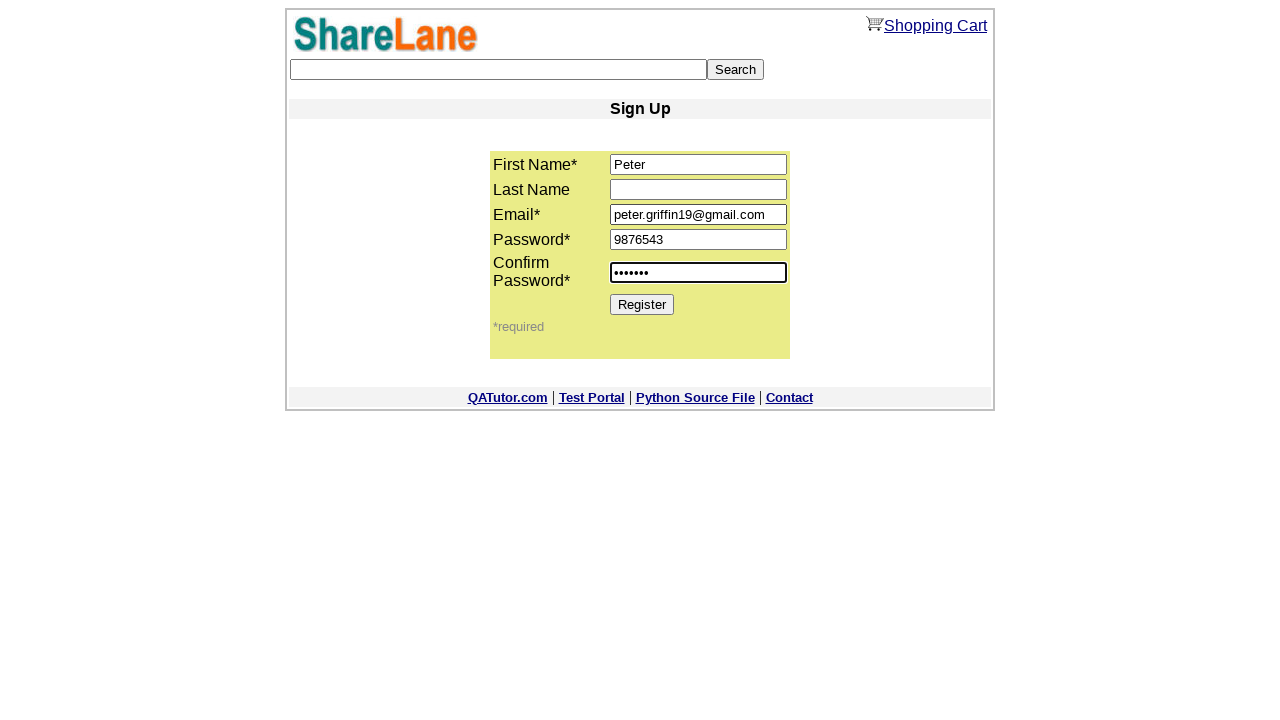

Clicked Register button to submit the registration form at (642, 304) on input[value='Register']
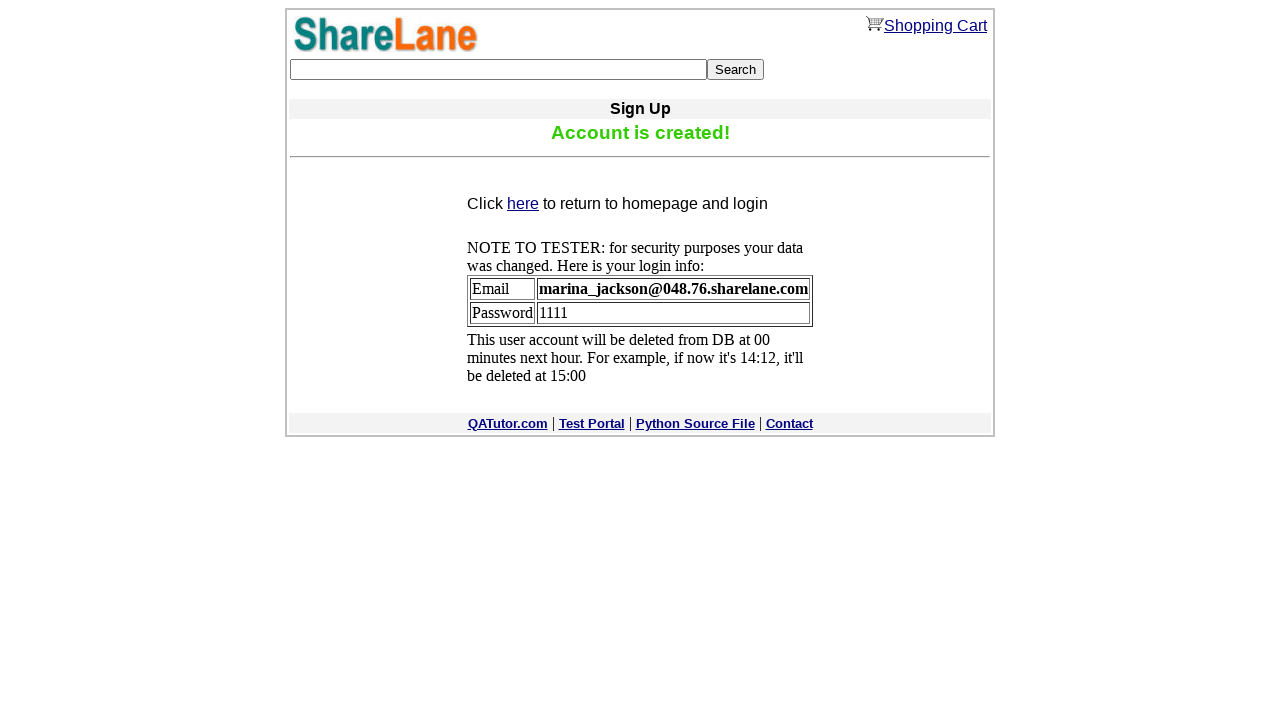

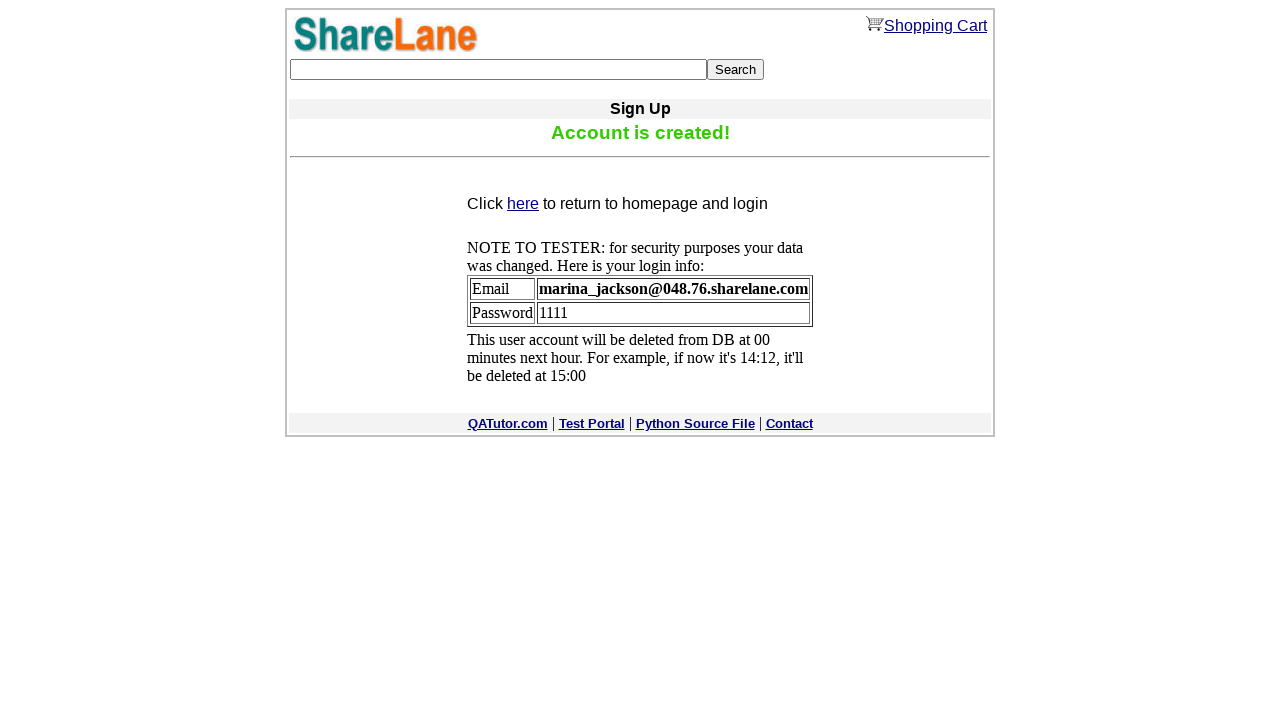